Tests registration form validation with invalid phone number formats (wrong length and wrong prefix)

Starting URL: https://alada.vn/tai-khoan/dang-ky.html

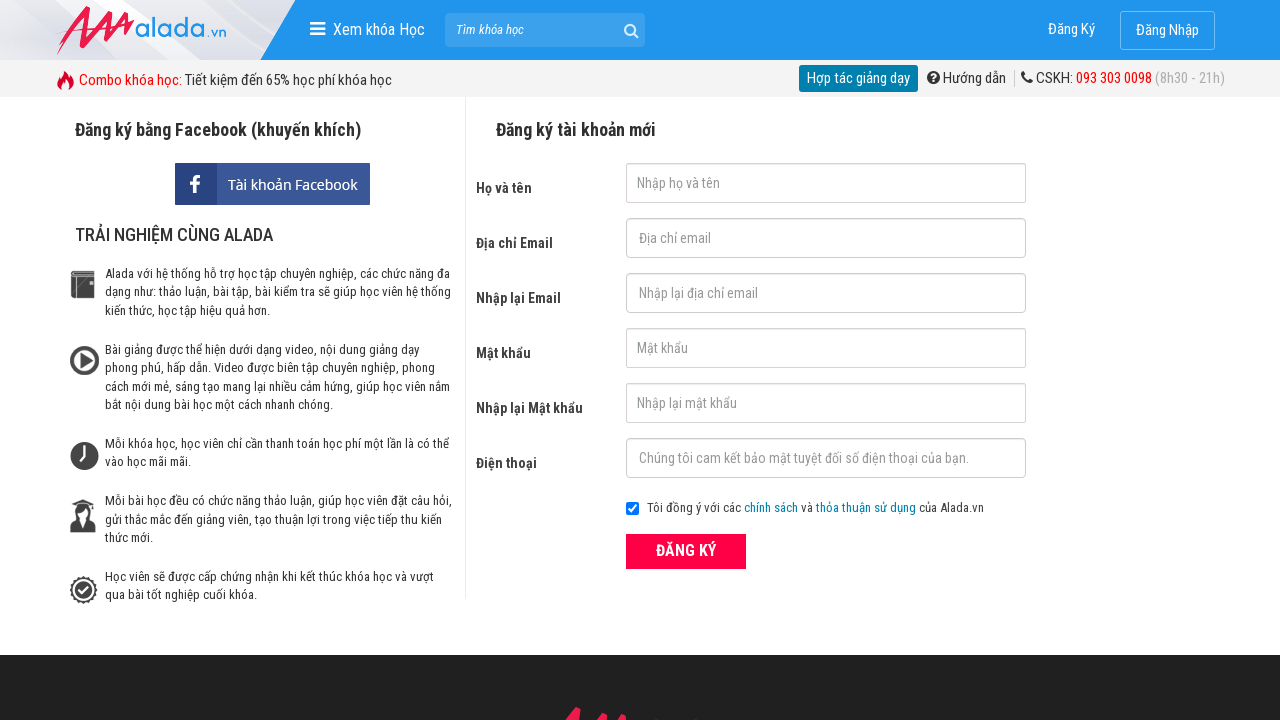

Filled name field with 'Duyên Phạm' on #txtFirstname
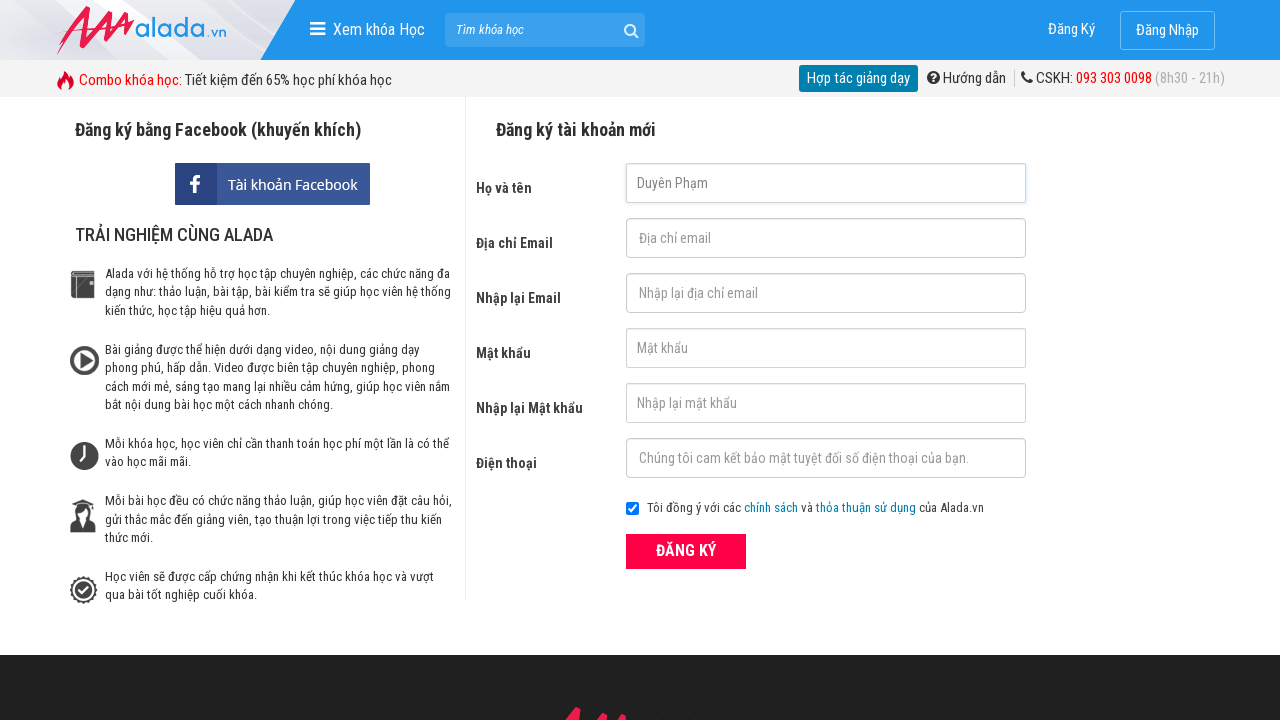

Filled email field with 'duyenpham@gmail.com' on #txtEmail
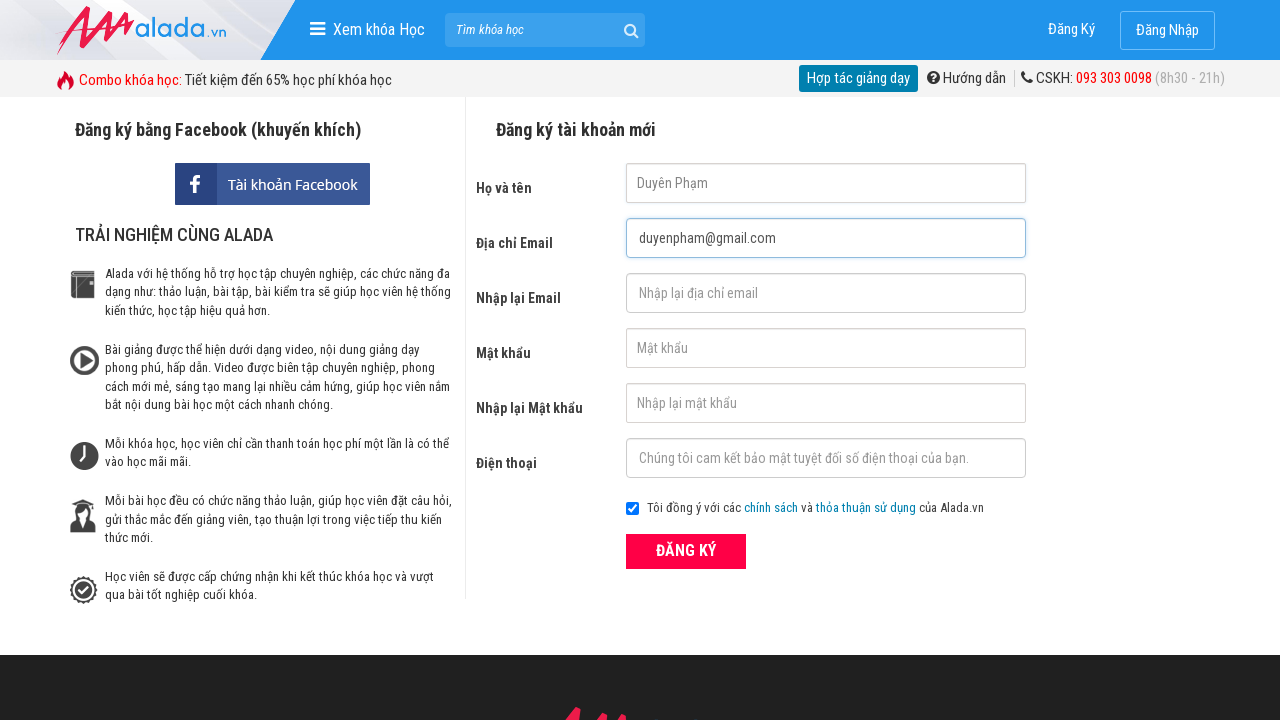

Filled confirm email field with 'duyenpham@gmail.com' on #txtCEmail
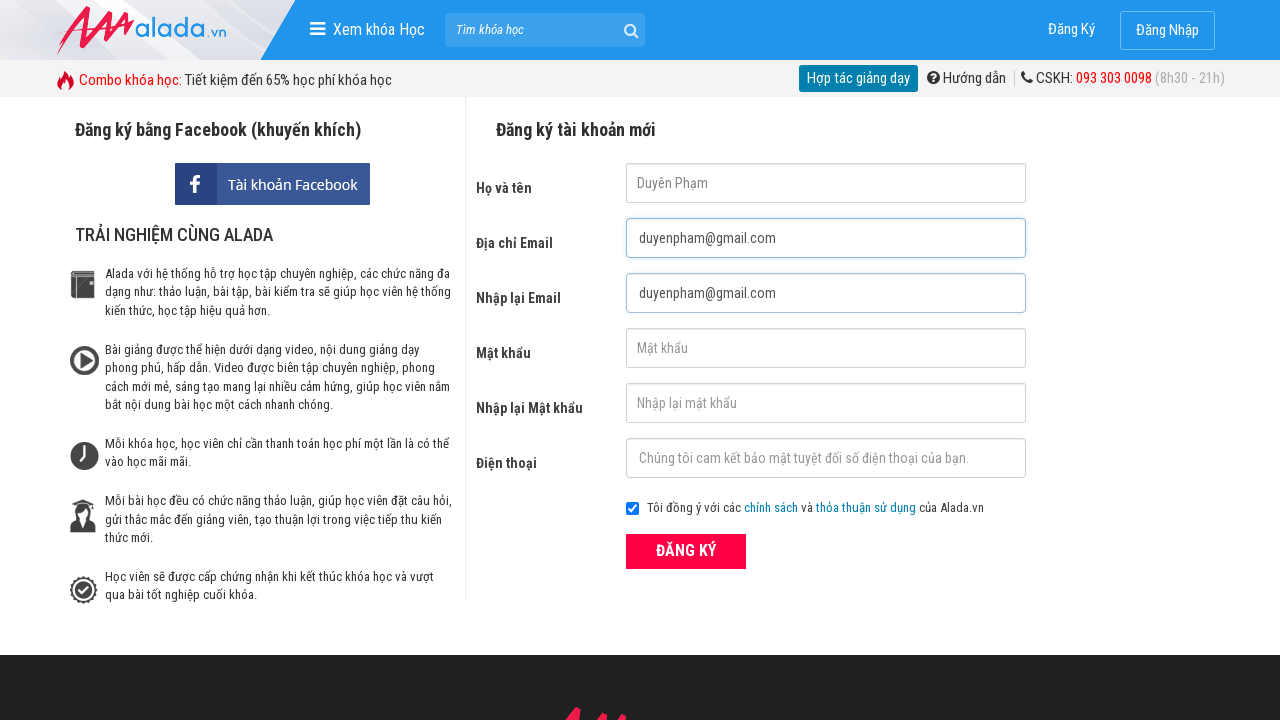

Filled password field with '123456' on #txtPassword
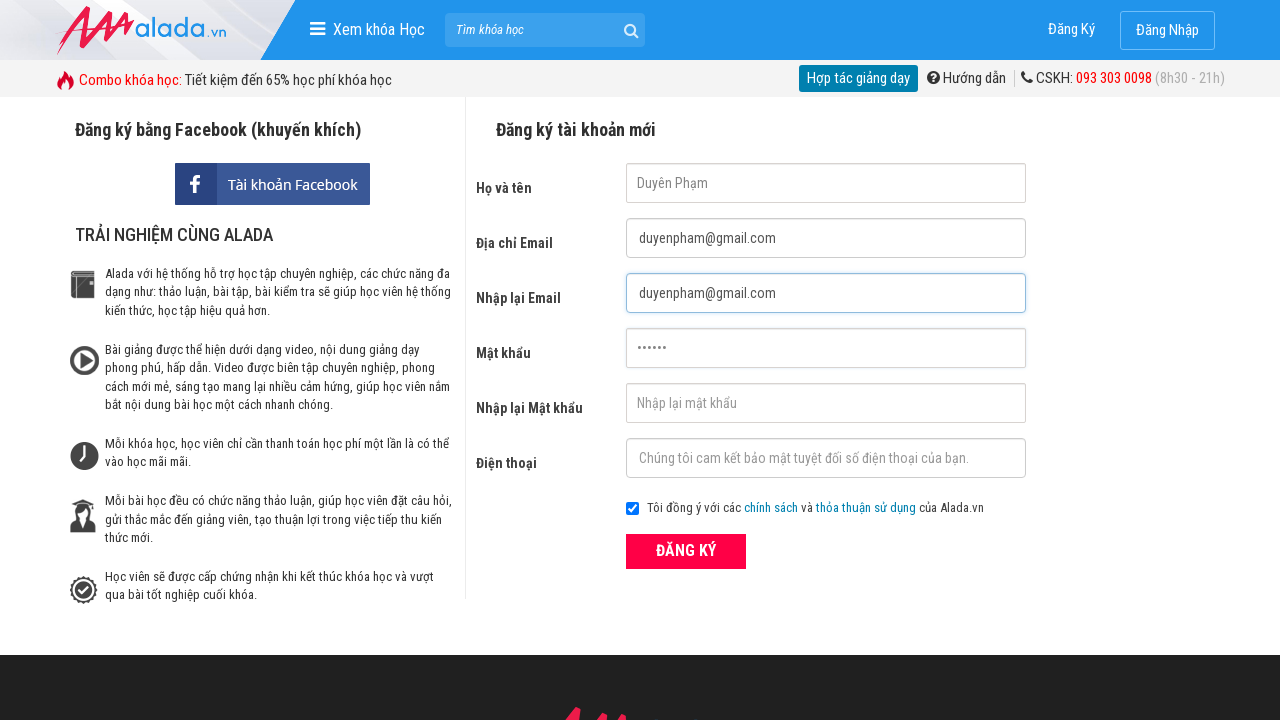

Filled confirm password field with '123456' on #txtCPassword
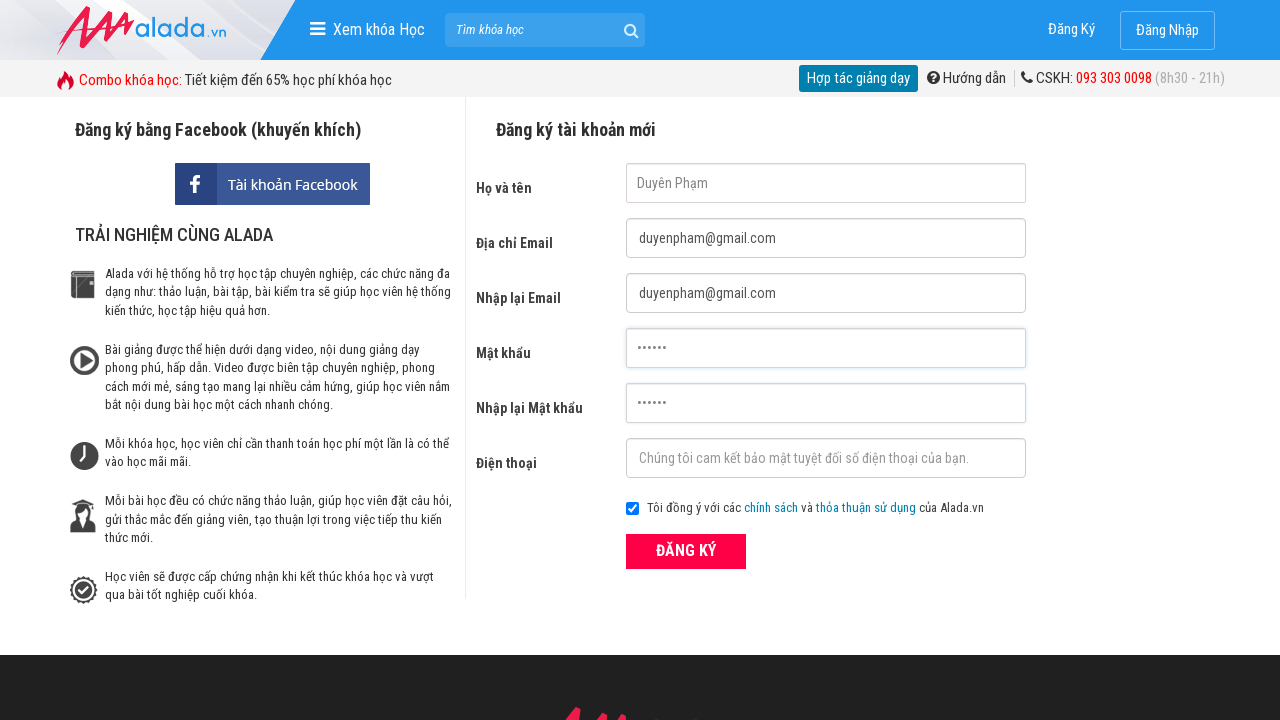

Filled phone field with invalid length '090776166' (9 digits) on #txtPhone
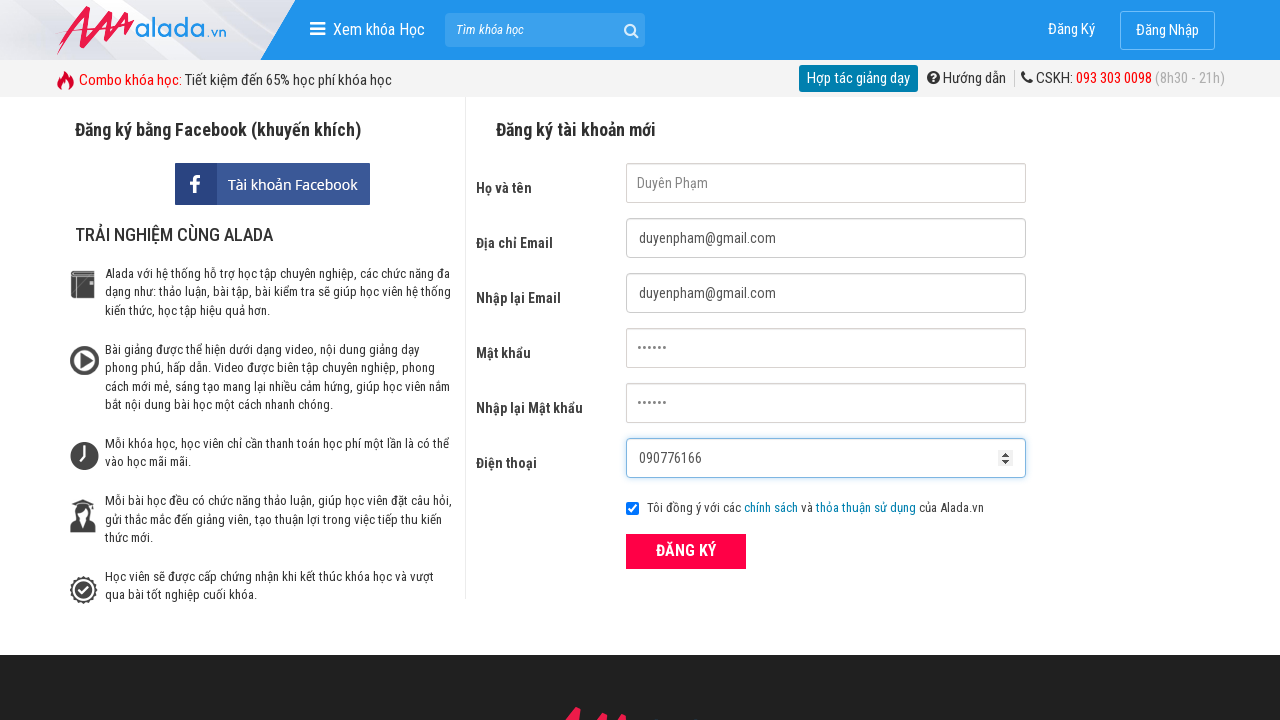

Clicked register button to submit form with invalid phone length at (686, 551) on button[type='submit']
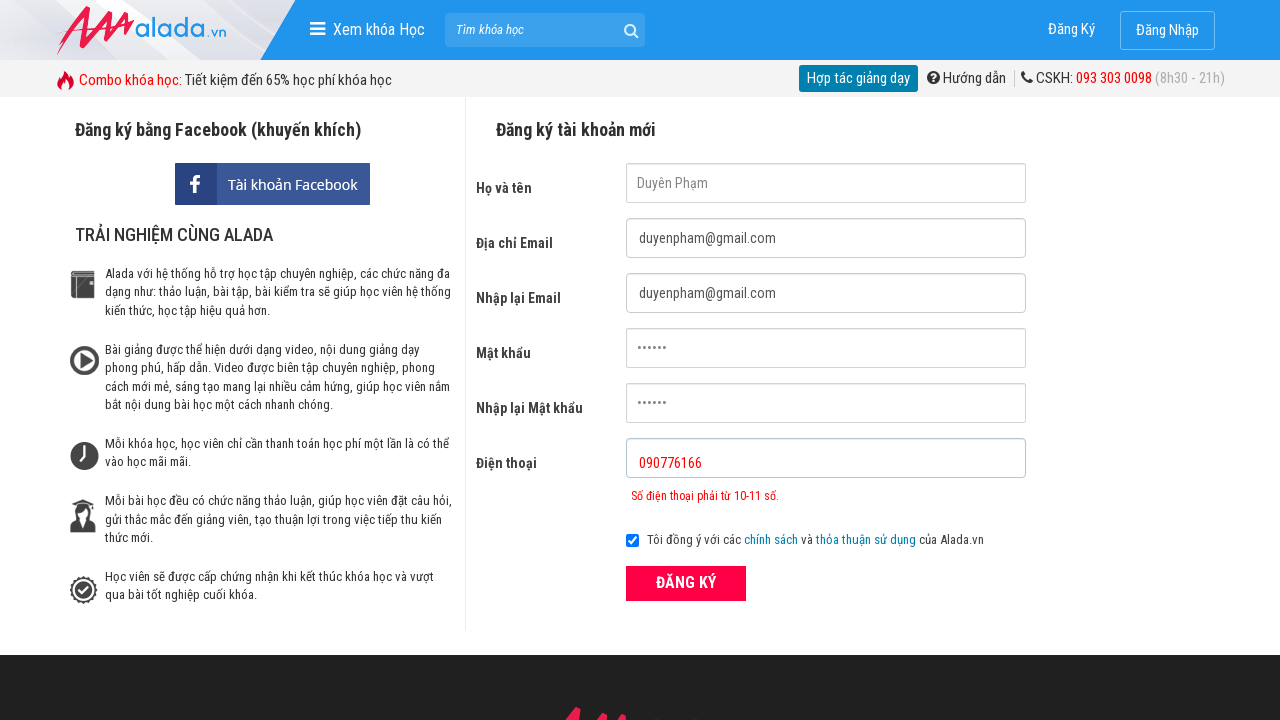

Phone length error message appeared
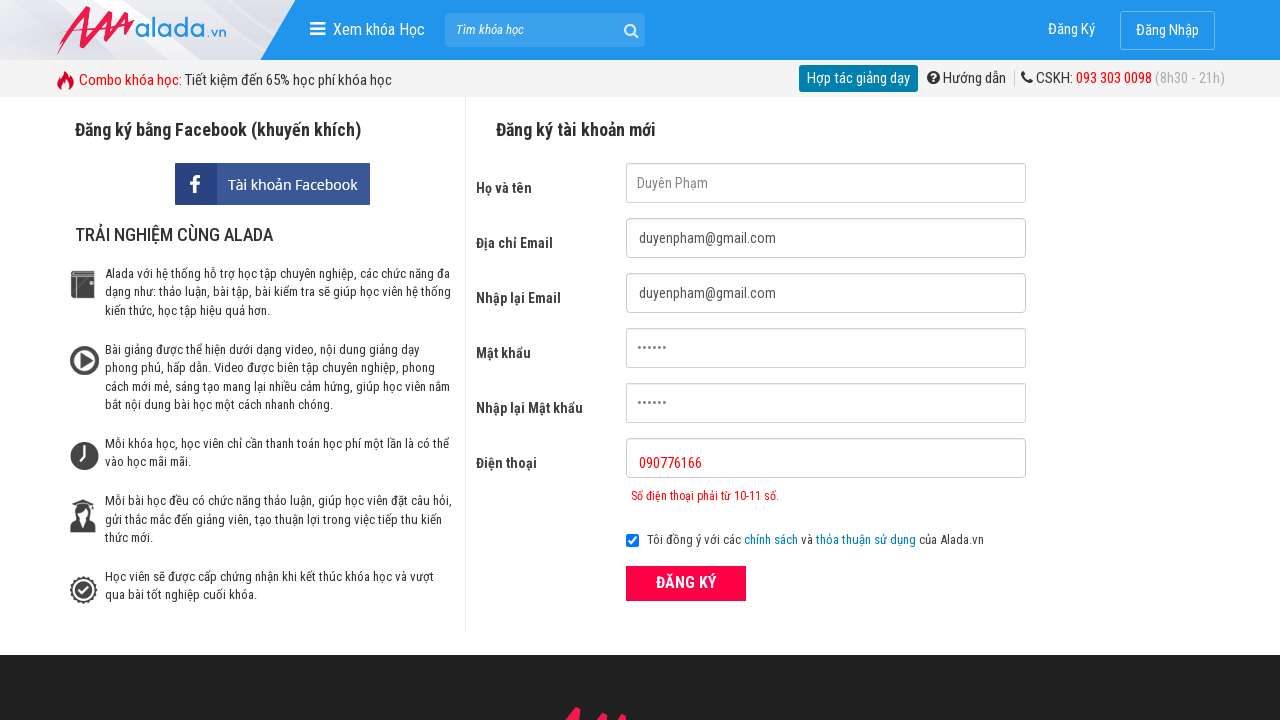

Cleared phone field on #txtPhone
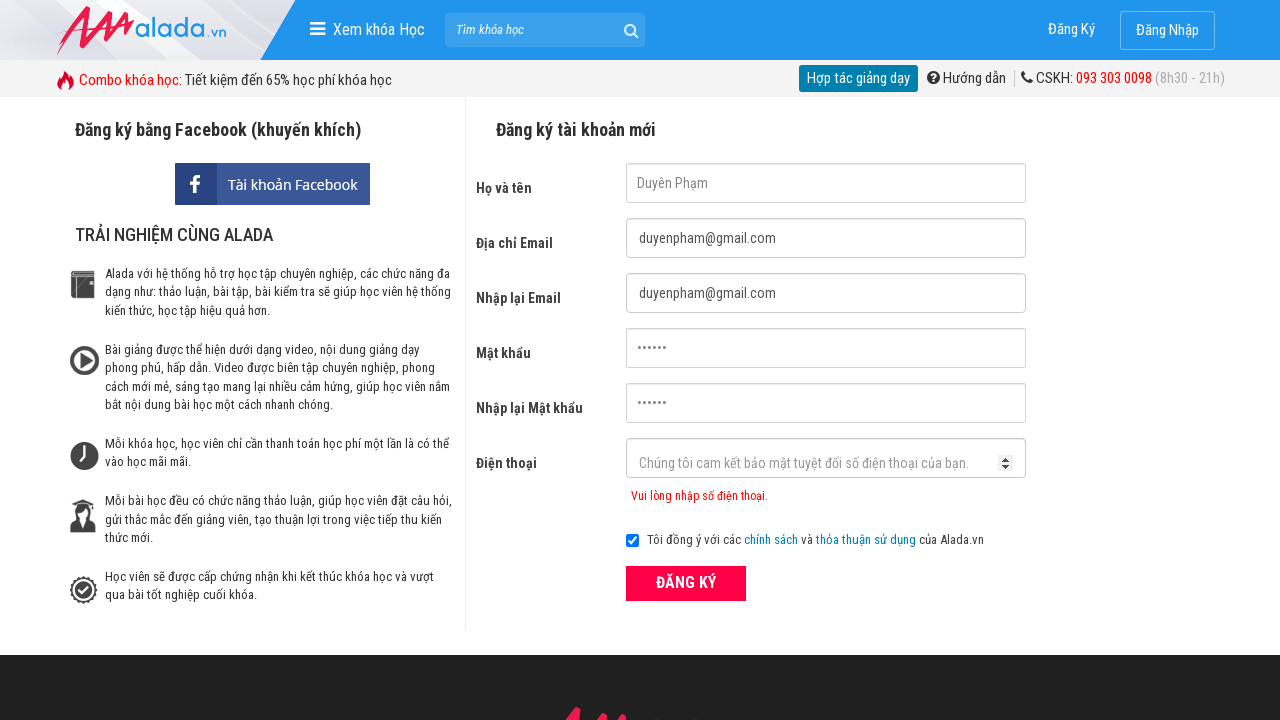

Filled phone field with invalid prefix '123456' on #txtPhone
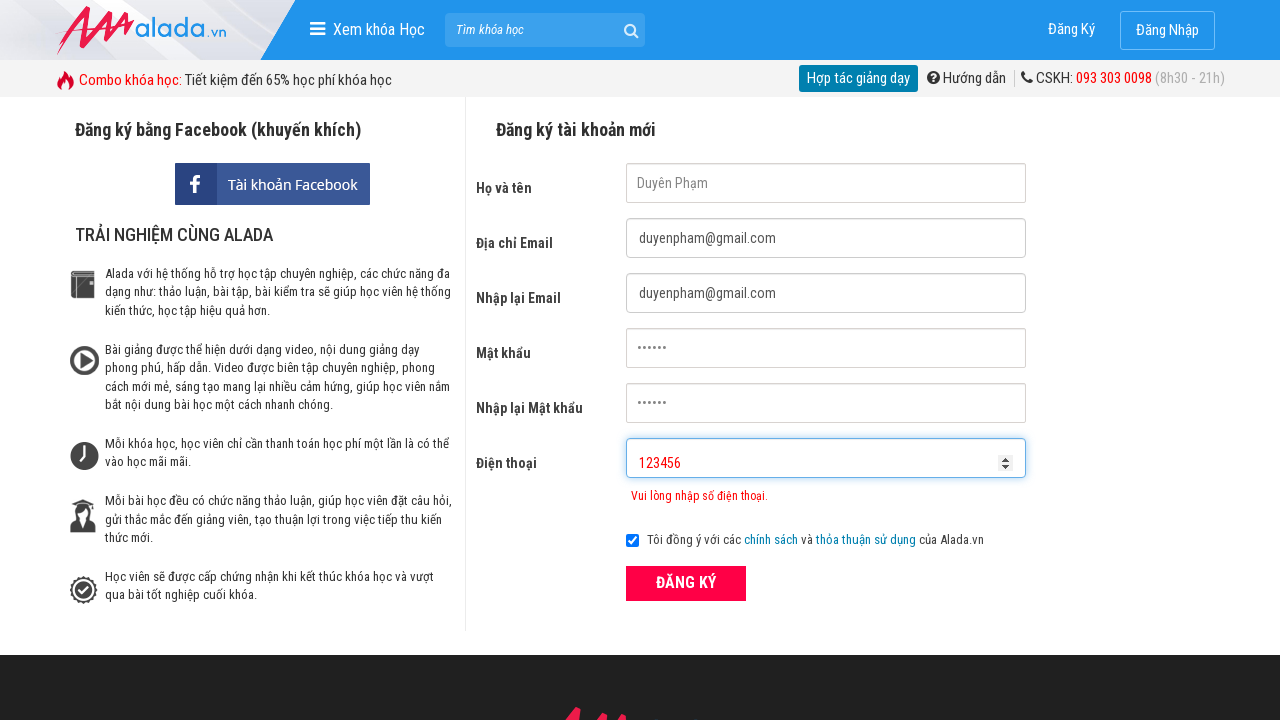

Clicked register button to submit form with invalid phone prefix at (686, 583) on button[type='submit']
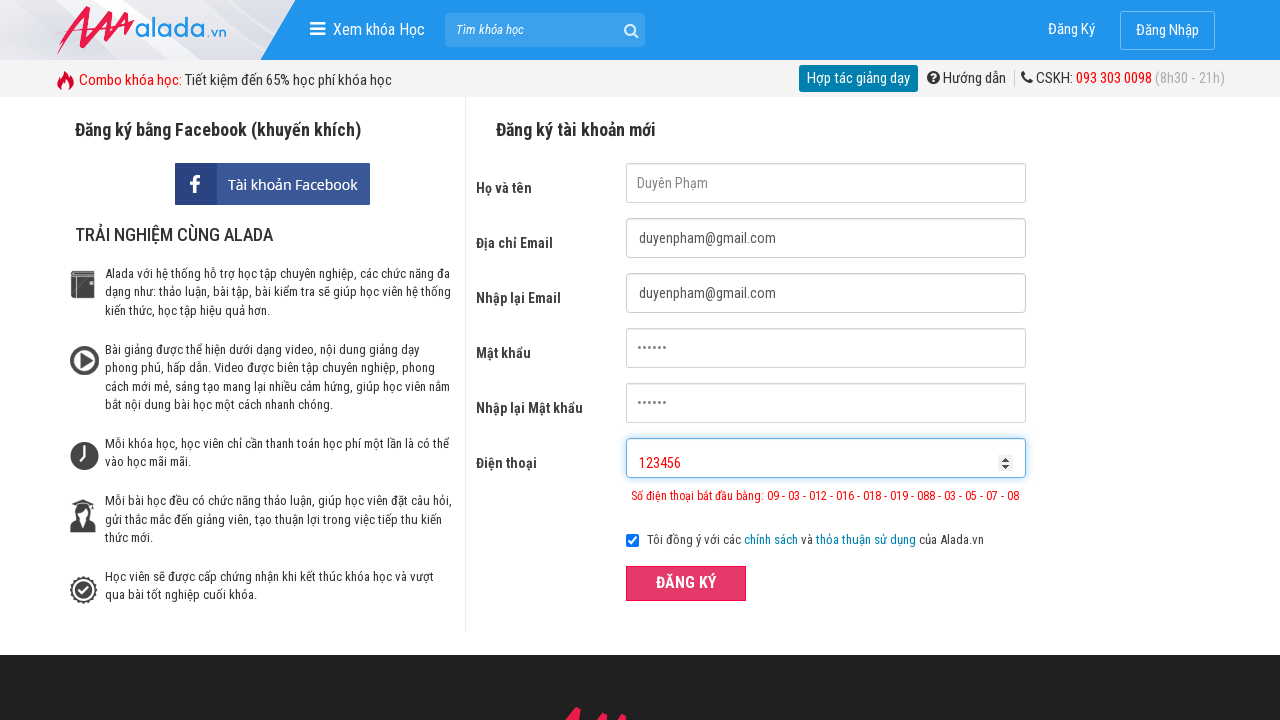

Phone prefix error message appeared
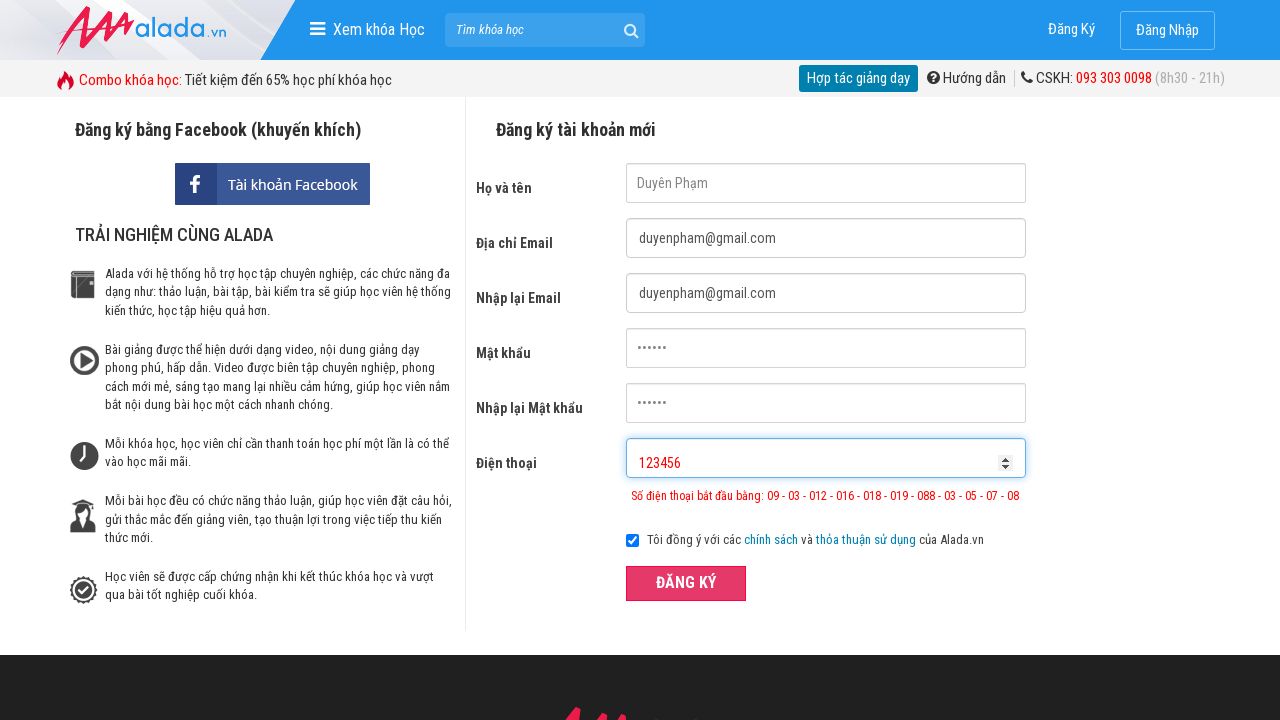

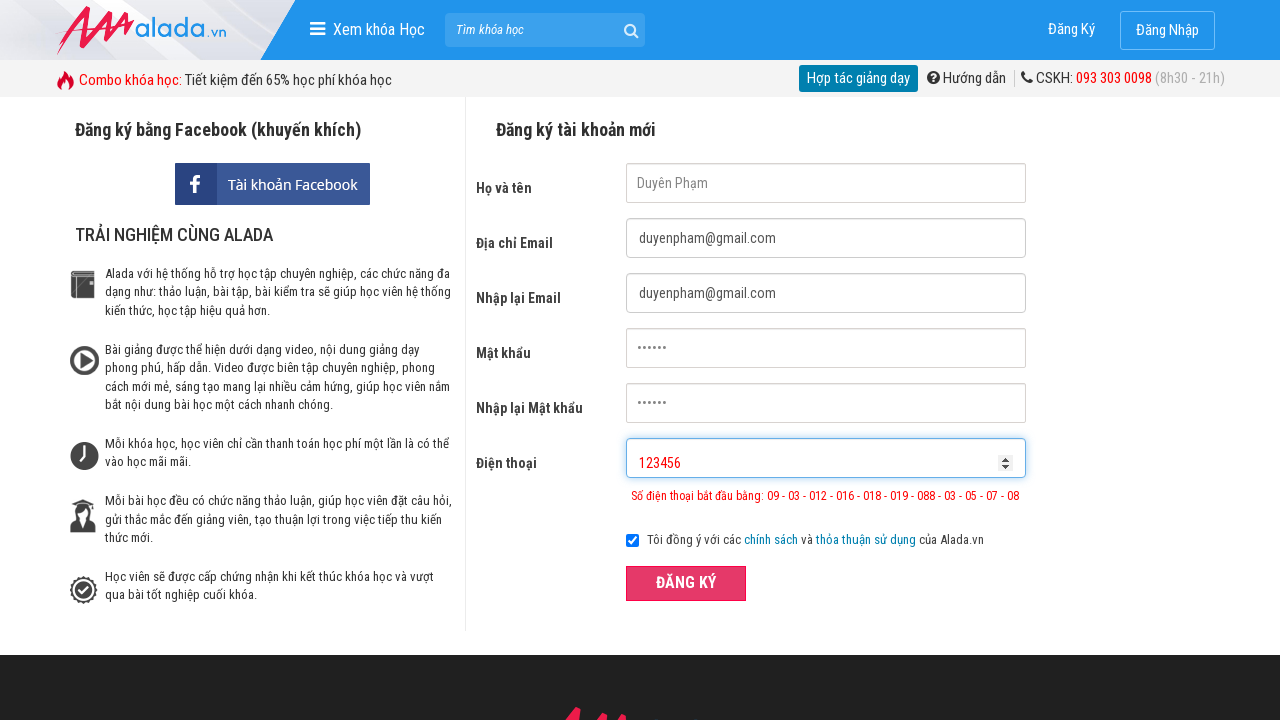